Tests dropdown selection by reading two numbers, calculating their sum, and selecting the result from a dropdown

Starting URL: https://suninjuly.github.io/selects2.html

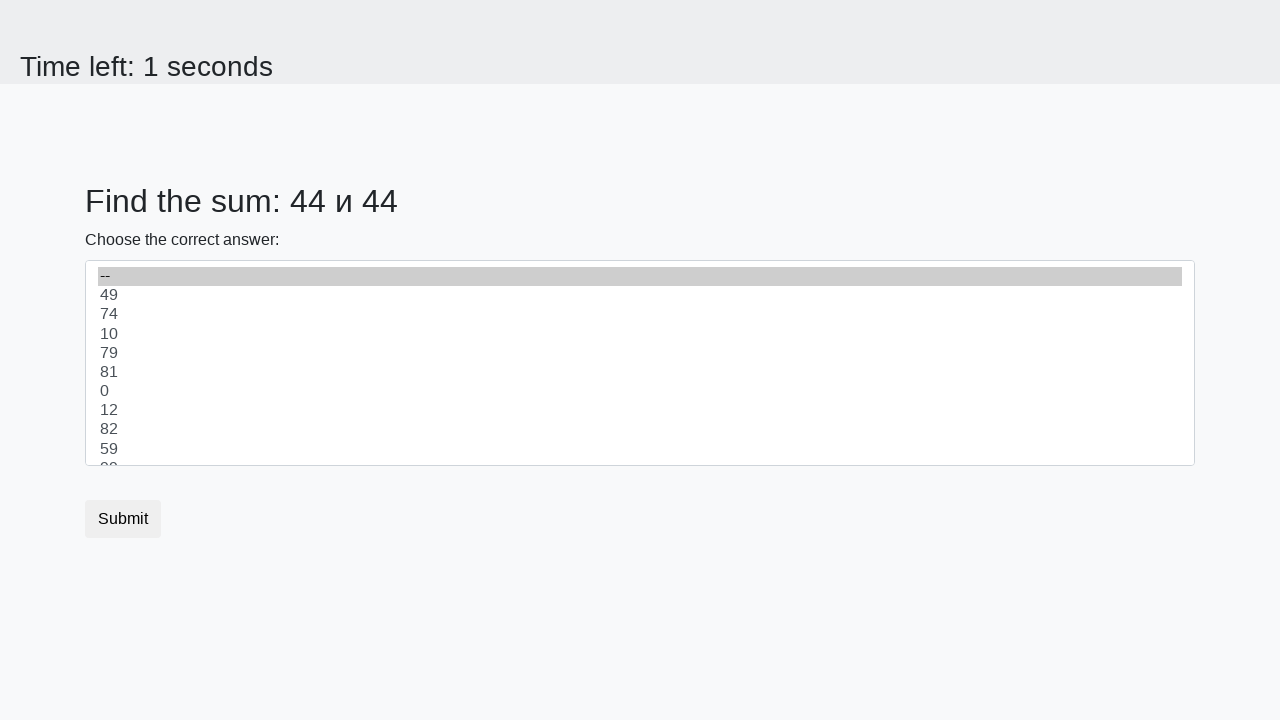

Retrieved first number from #num1 element
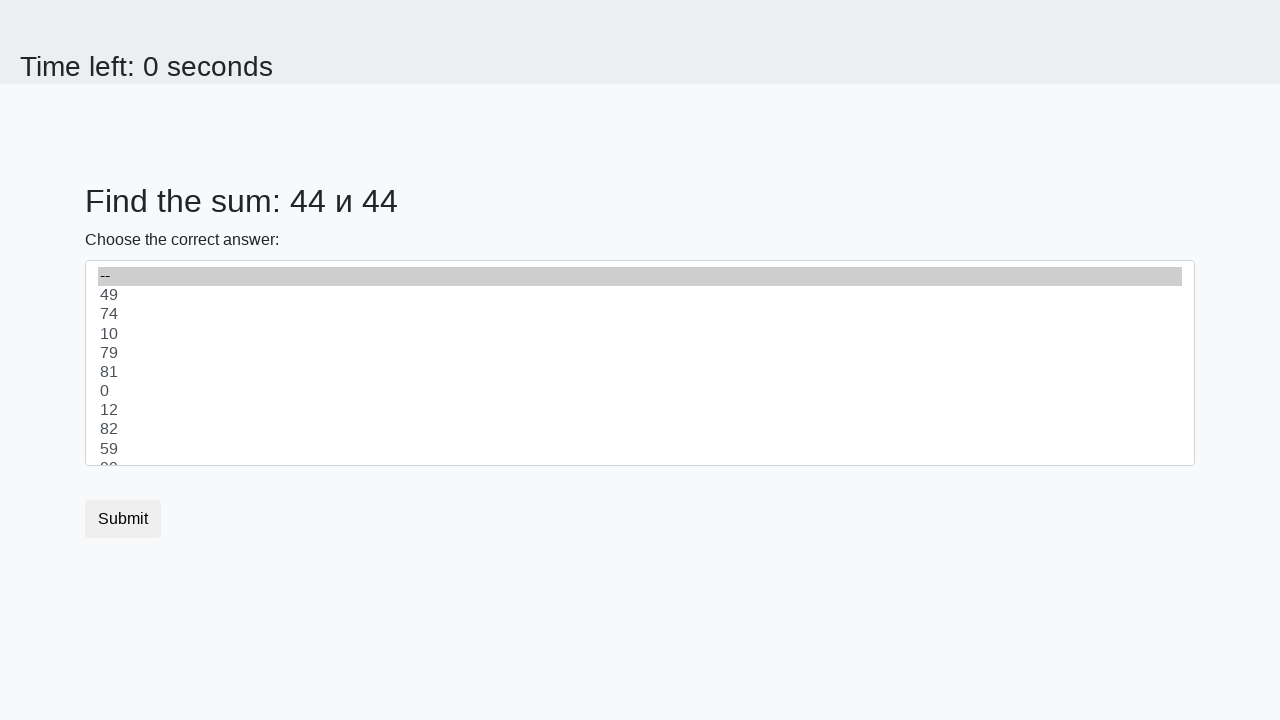

Retrieved second number from #num2 element
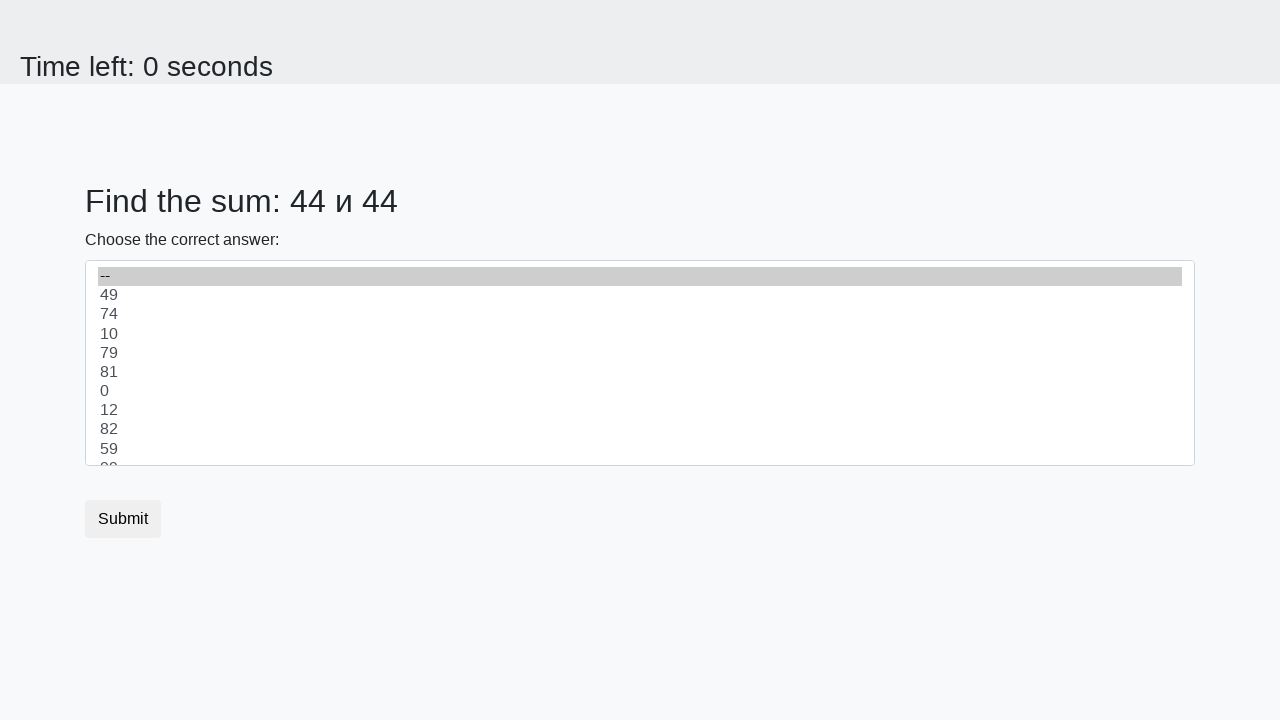

Calculated sum of 44 + 44 = 88
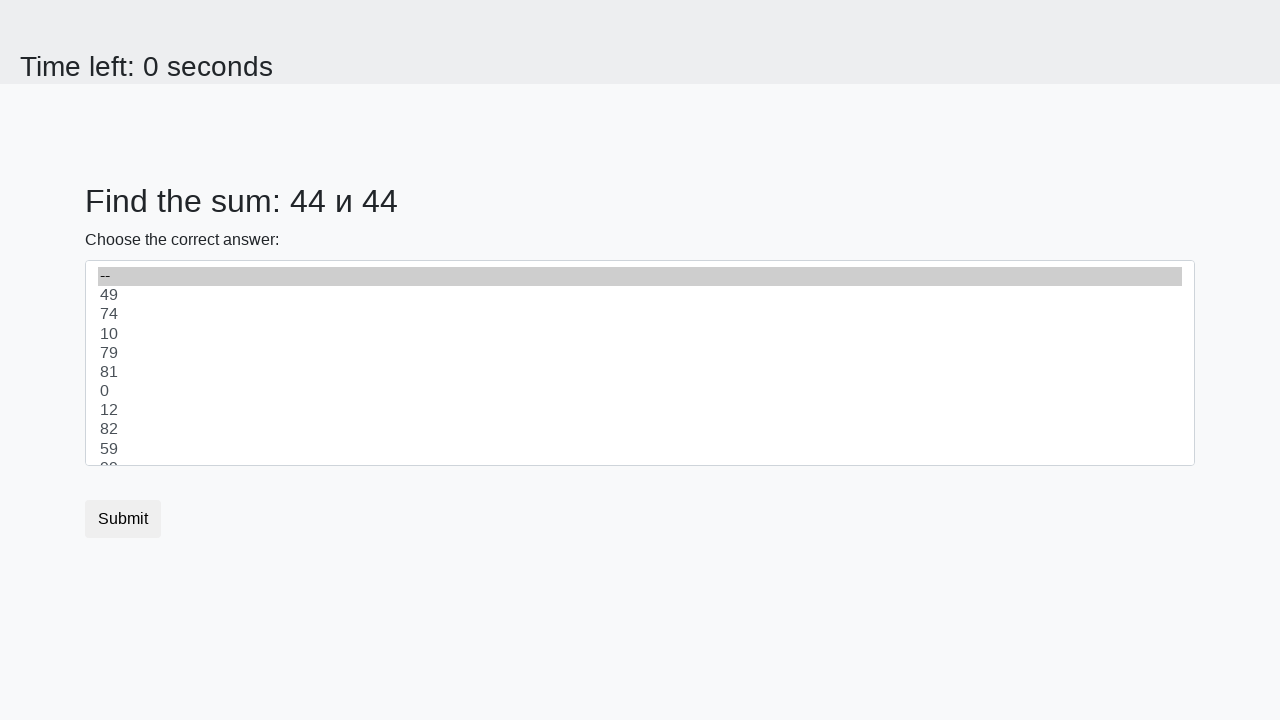

Selected sum value 88 from dropdown on select
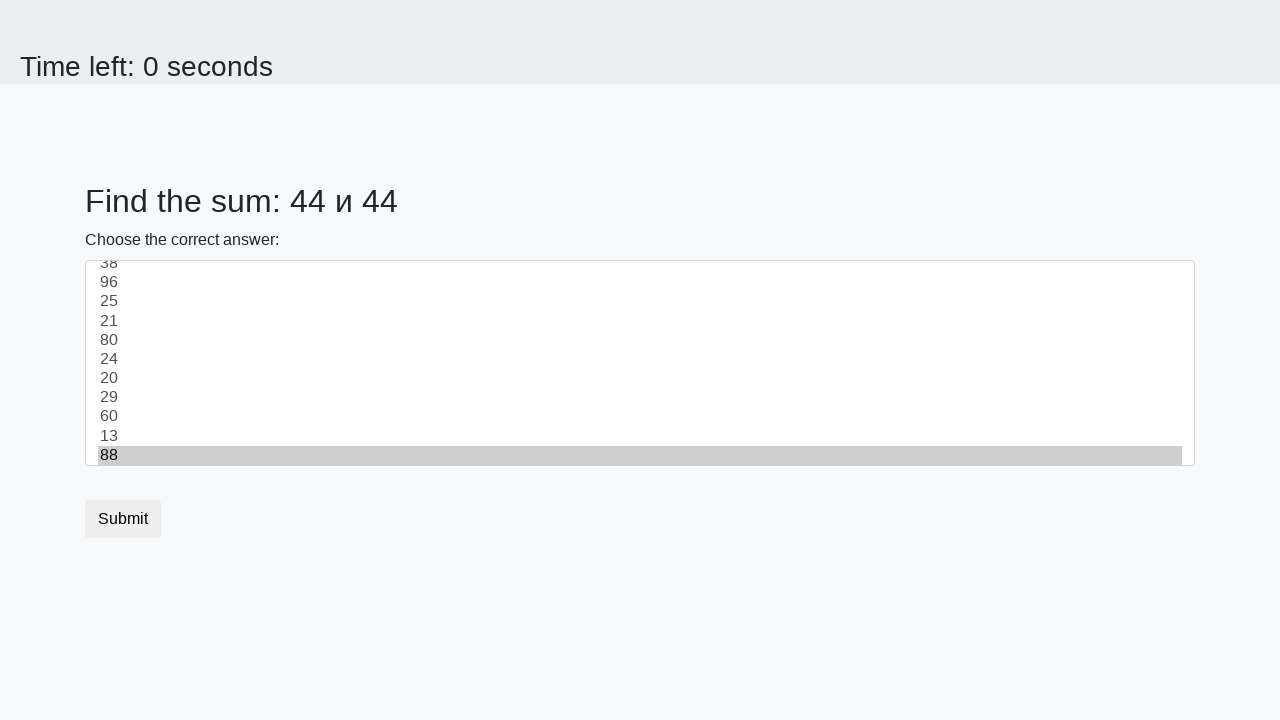

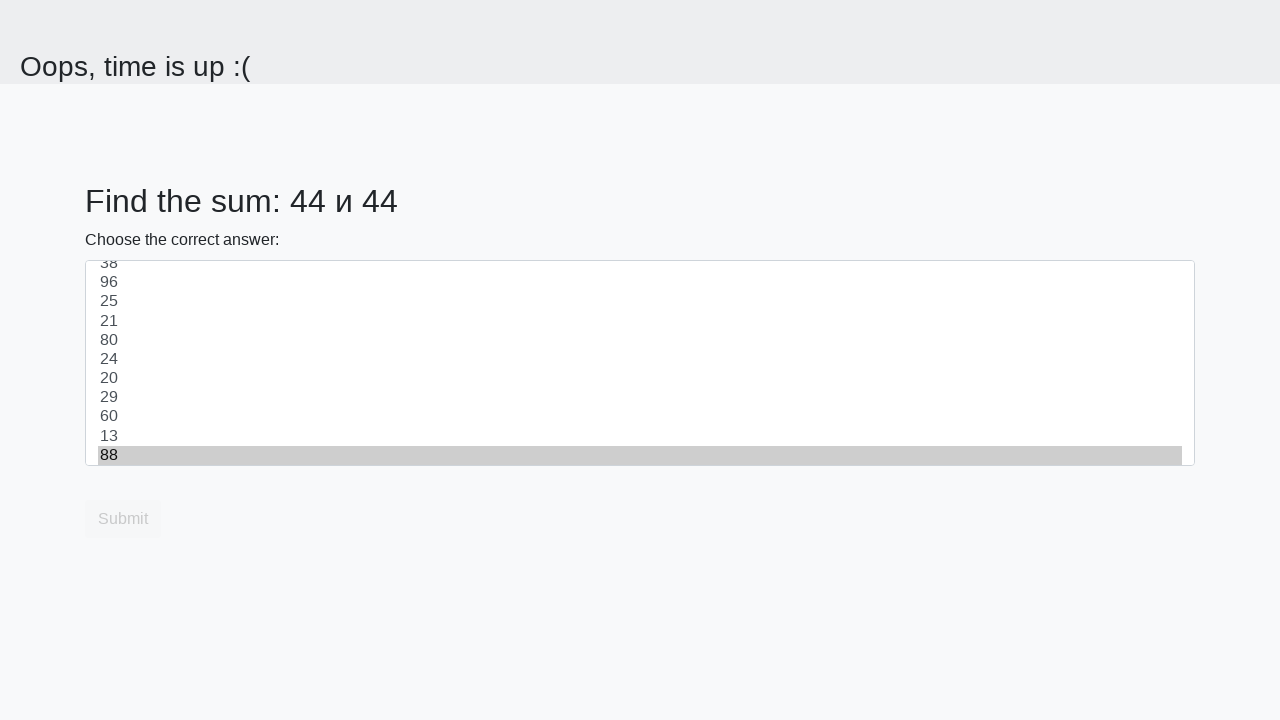